Tests the add/remove elements functionality by clicking Add Element button, verifying Delete button appears, clicking Delete, and verifying the page heading is still visible.

Starting URL: https://the-internet.herokuapp.com/add_remove_elements/

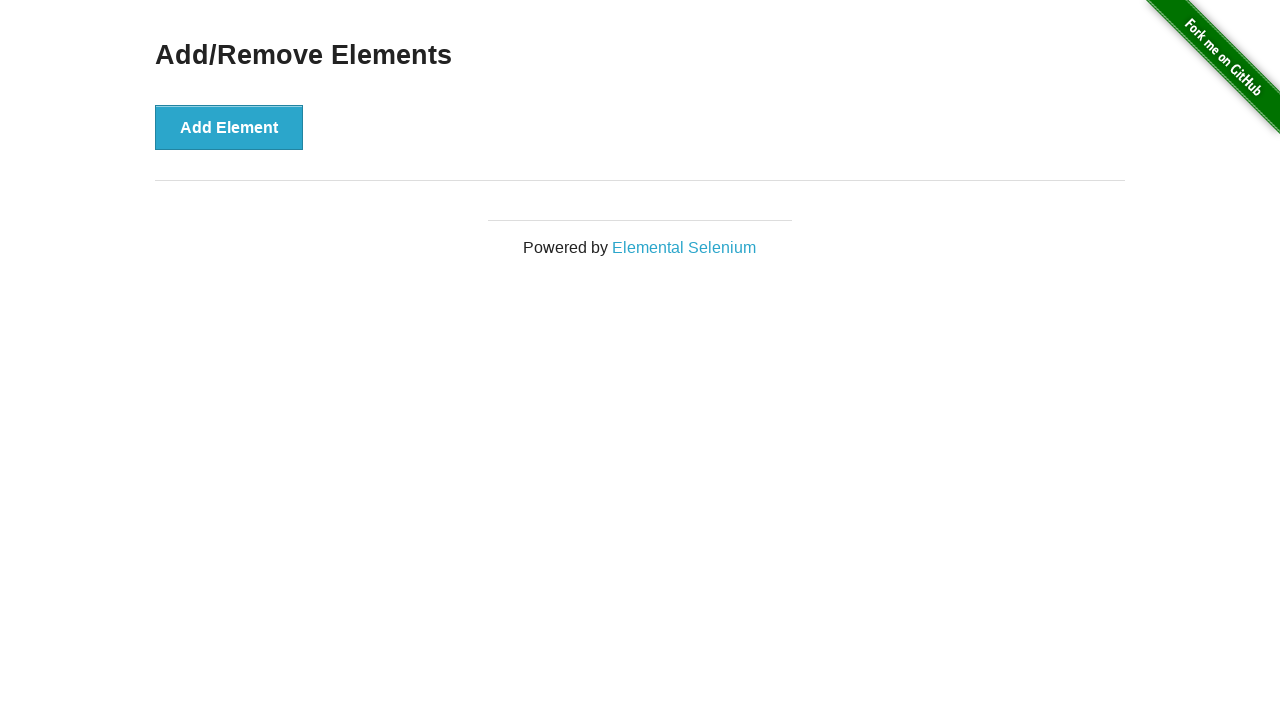

Clicked Add Element button at (229, 127) on button[onclick='addElement()']
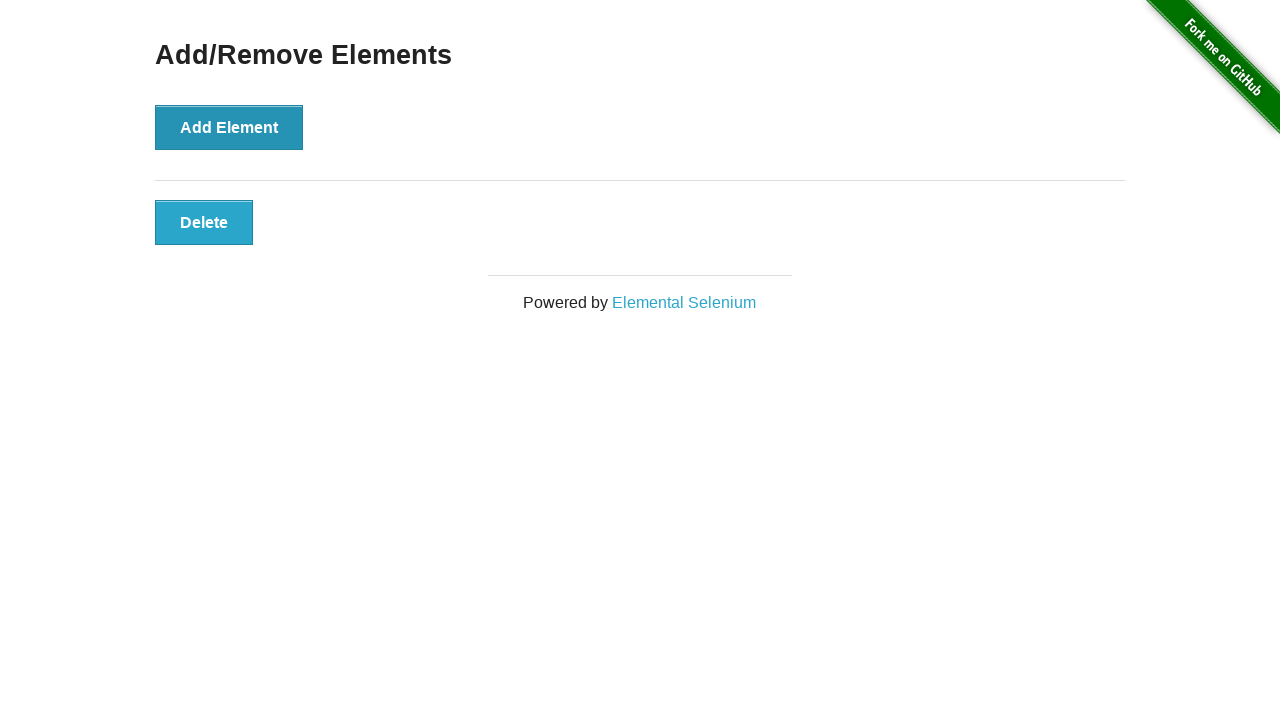

Delete button appeared after adding element
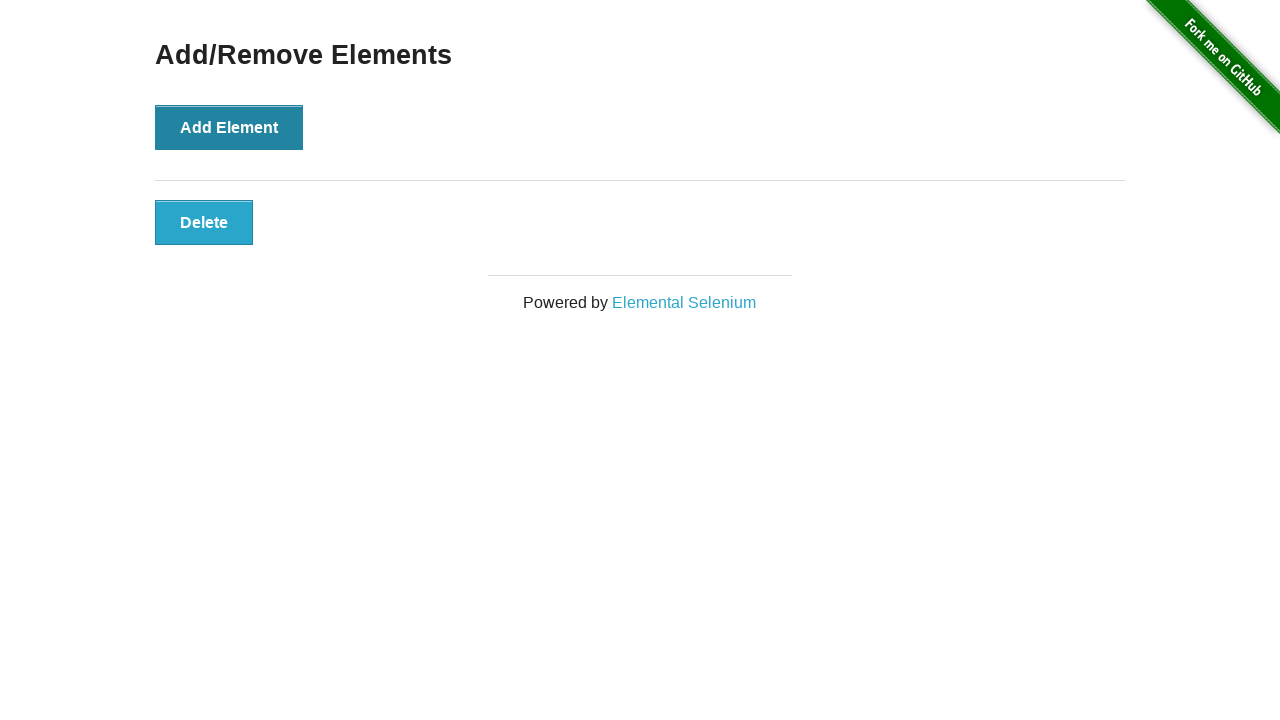

Verified Delete button is visible
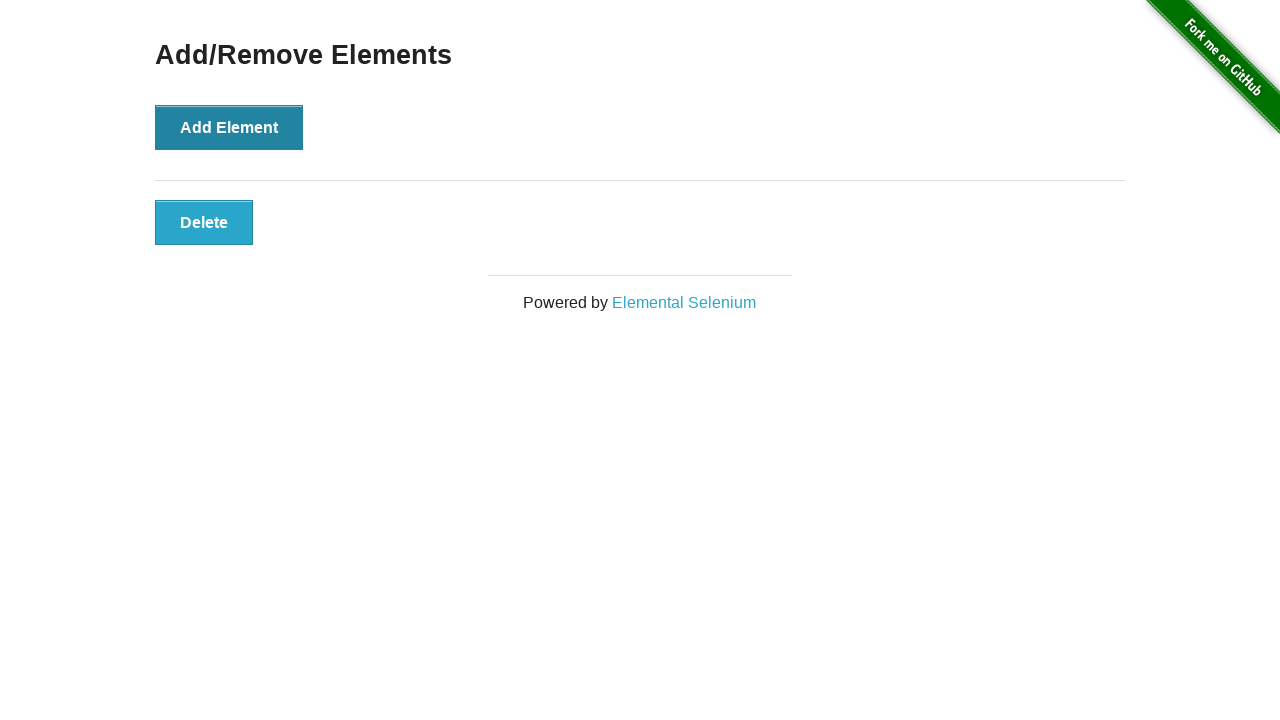

Clicked Delete button to remove element at (204, 222) on button.added-manually
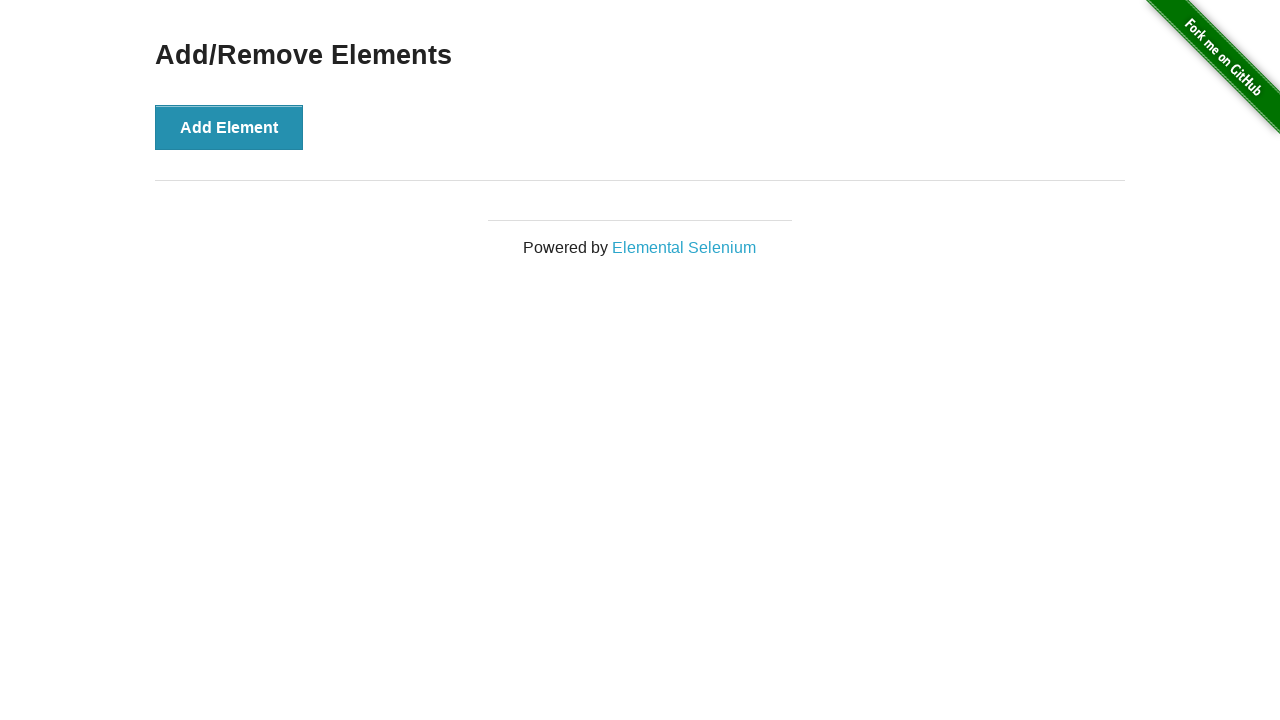

Page heading loaded
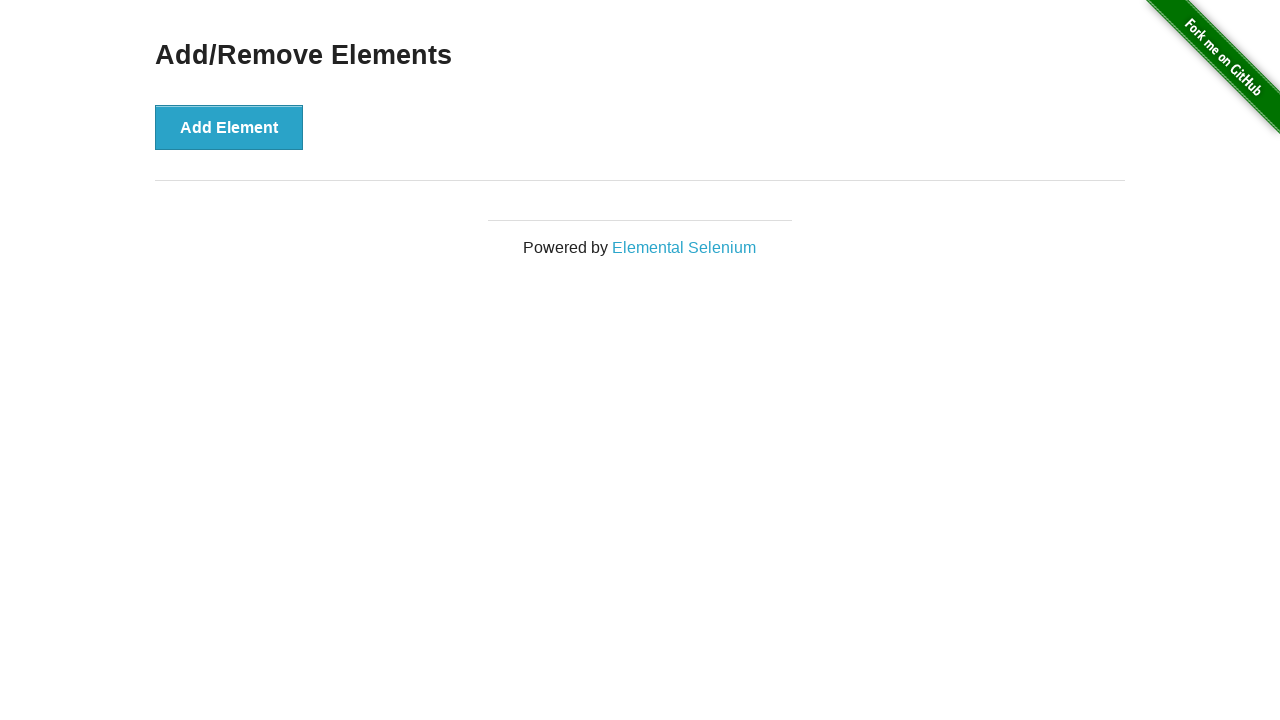

Verified Add/Remove Elements heading is still visible after deletion
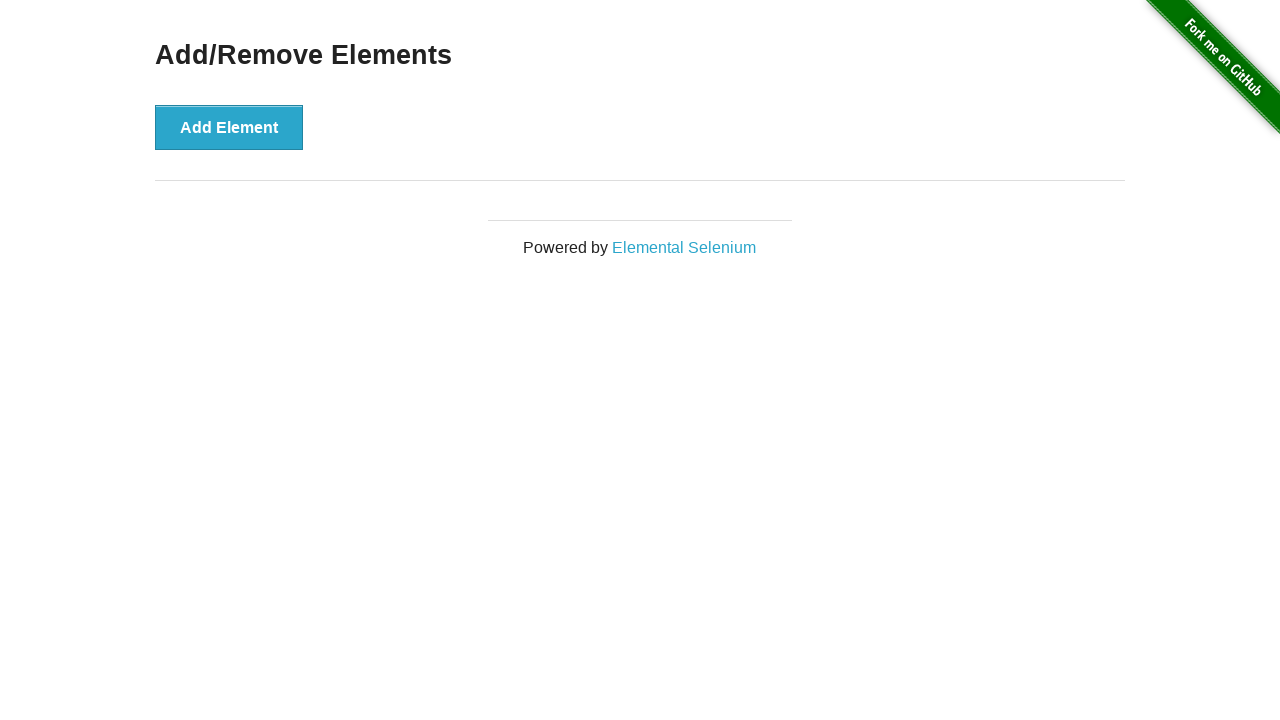

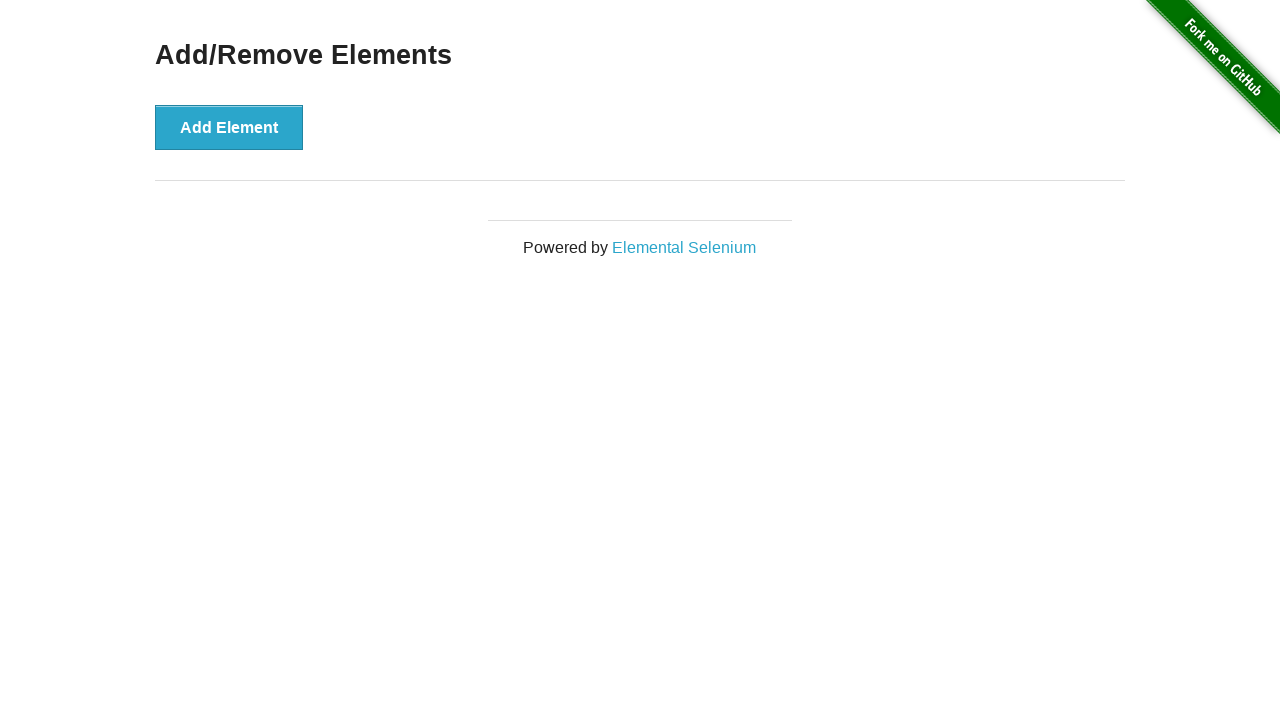